Tests table sorting by clicking the last name column header twice to sort alphabetically descending

Starting URL: http://the-internet.herokuapp.com/tables

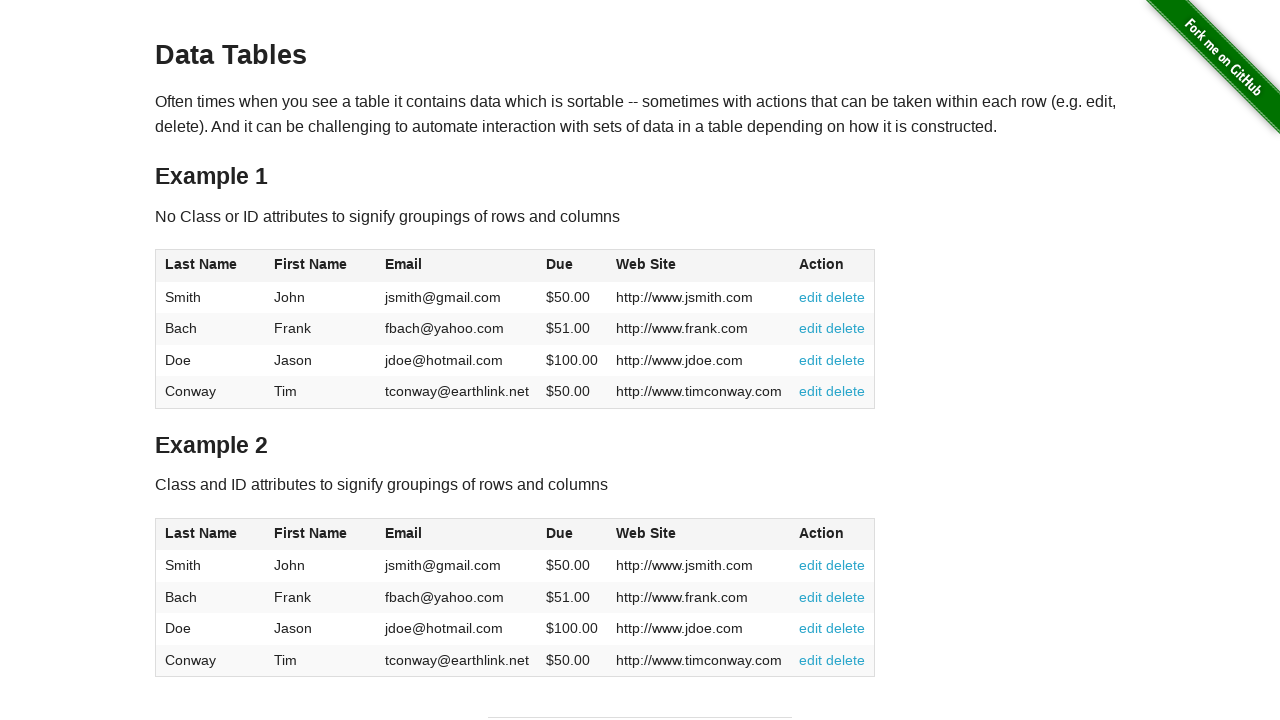

Clicked last name column header to sort ascending at (201, 533) on .last-name
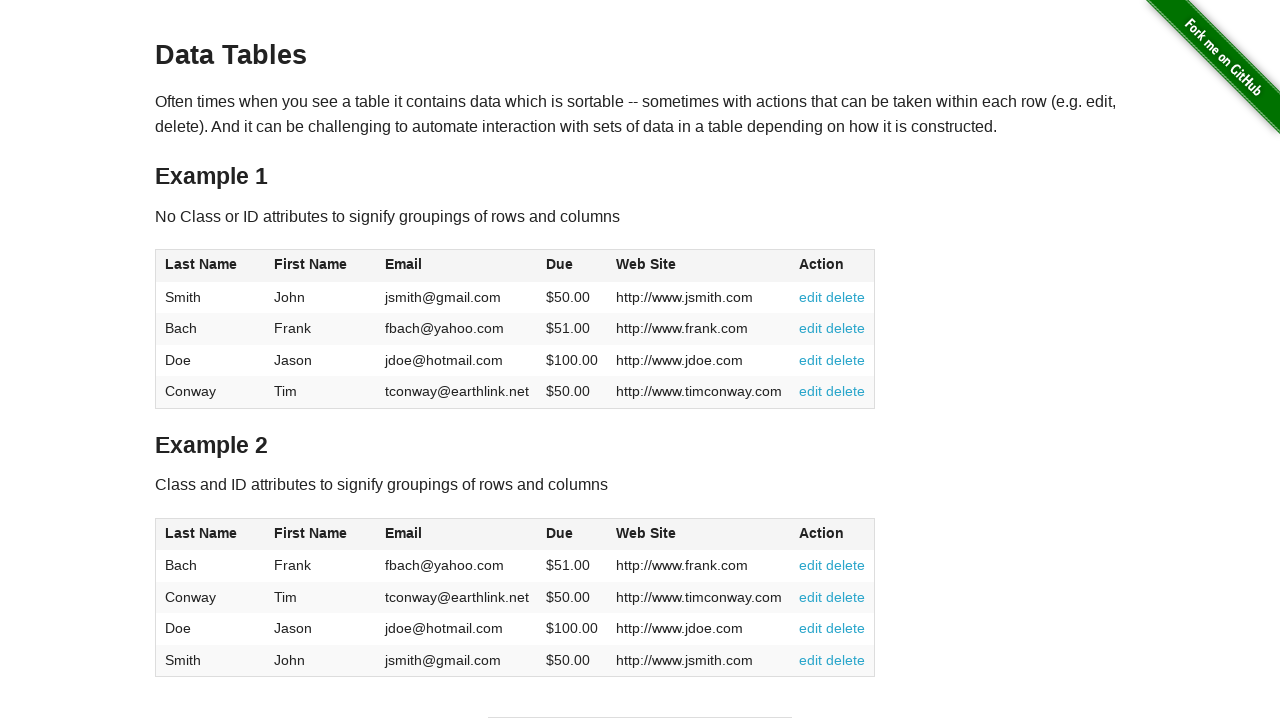

Clicked last name column header again to sort descending at (201, 533) on .last-name
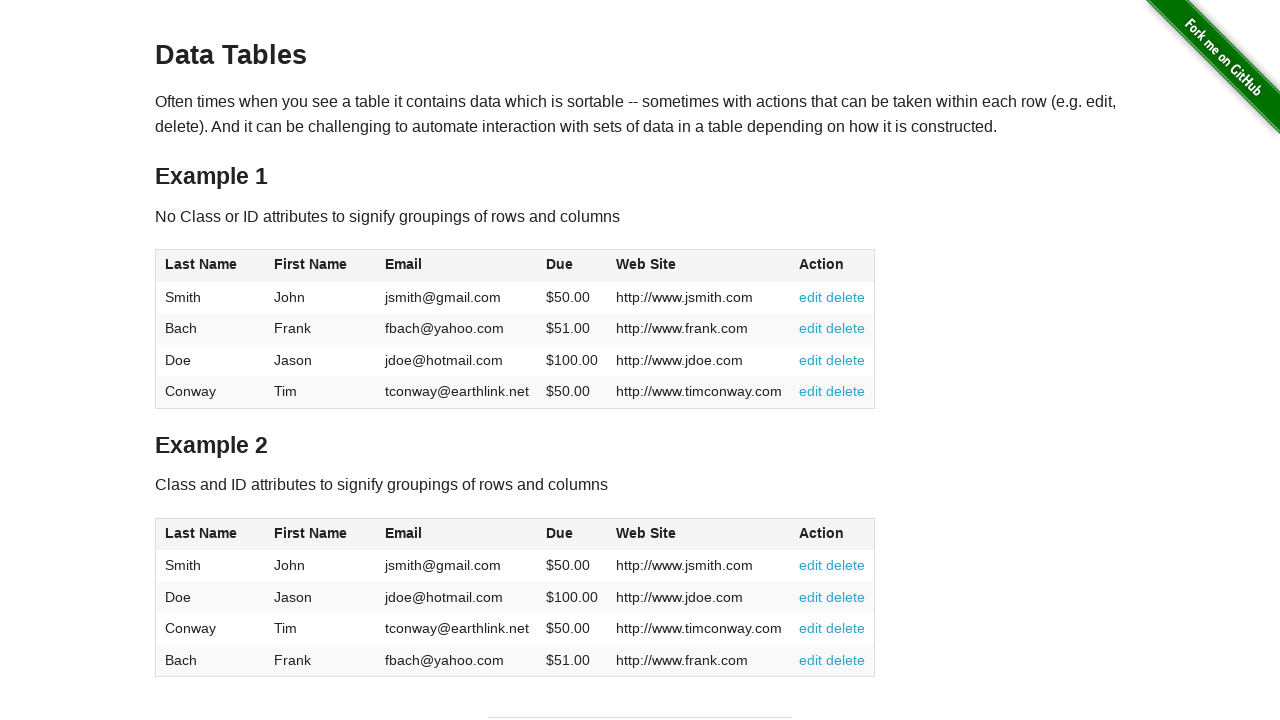

Table updated with descending alphabetical sort by last name
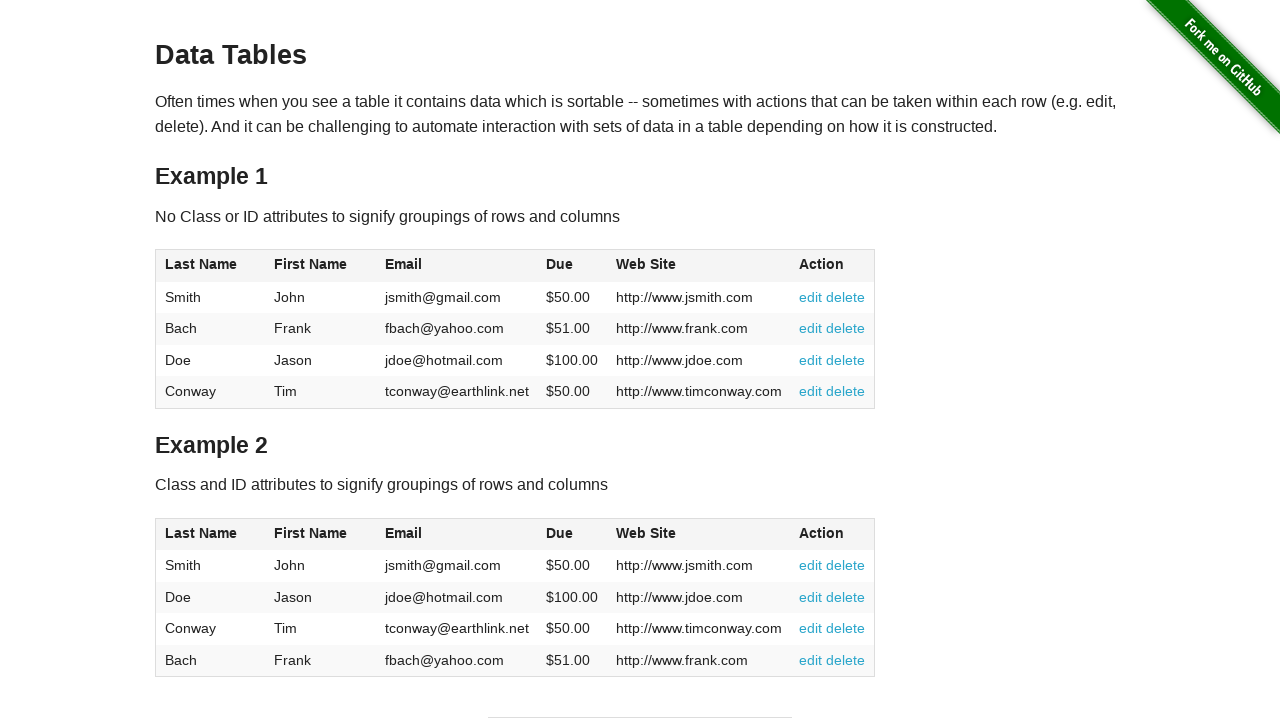

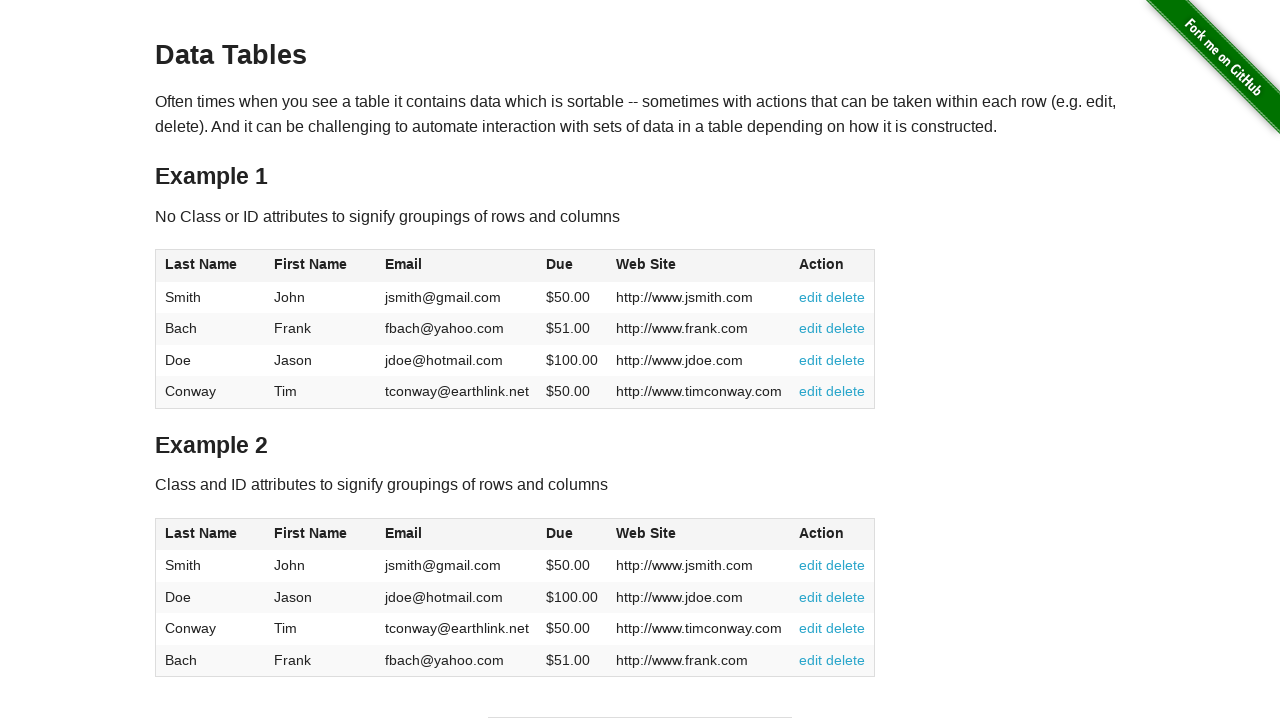